Tests JavaScript alert handling by clicking a button that triggers an alert and then accepting the alert dialog

Starting URL: http://www.tizag.com/javascriptT/javascriptalert.php

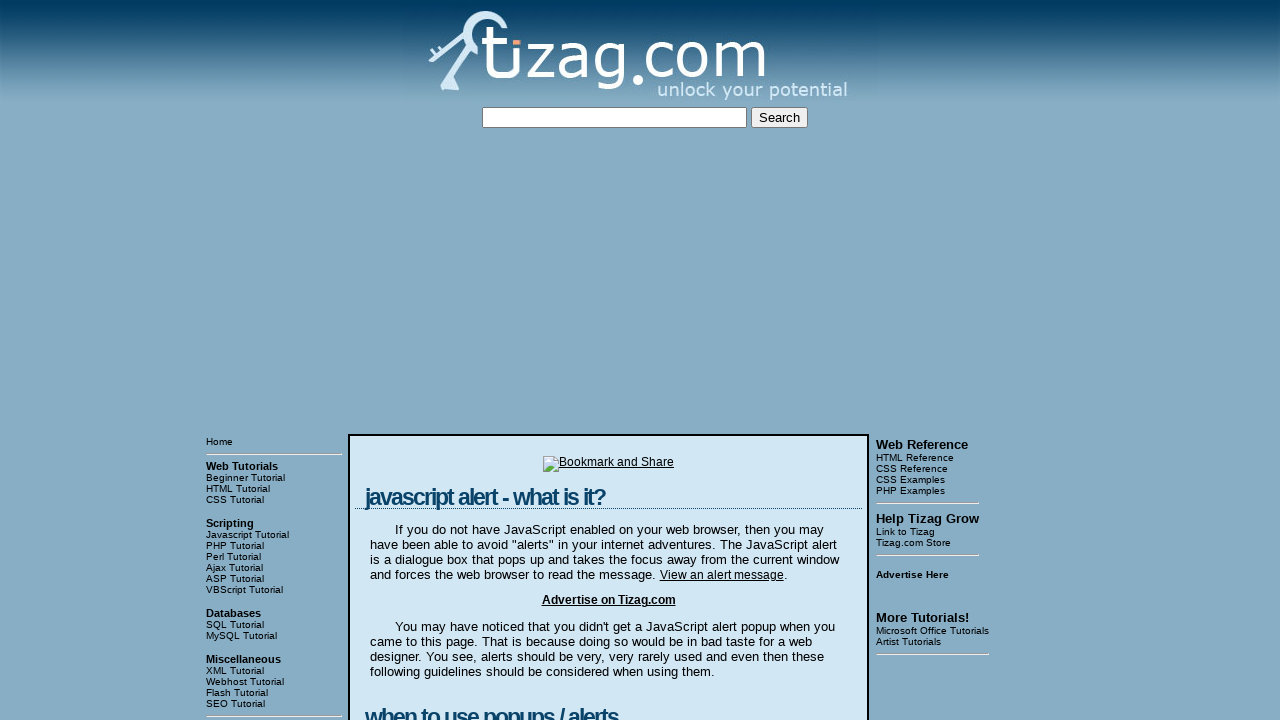

Clicked button to trigger JavaScript alert at (428, 361) on xpath=/html[1]/body[1]/table[3]/tbody[1]/tr[1]/td[2]/table[1]/tbody[1]/tr[1]/td[
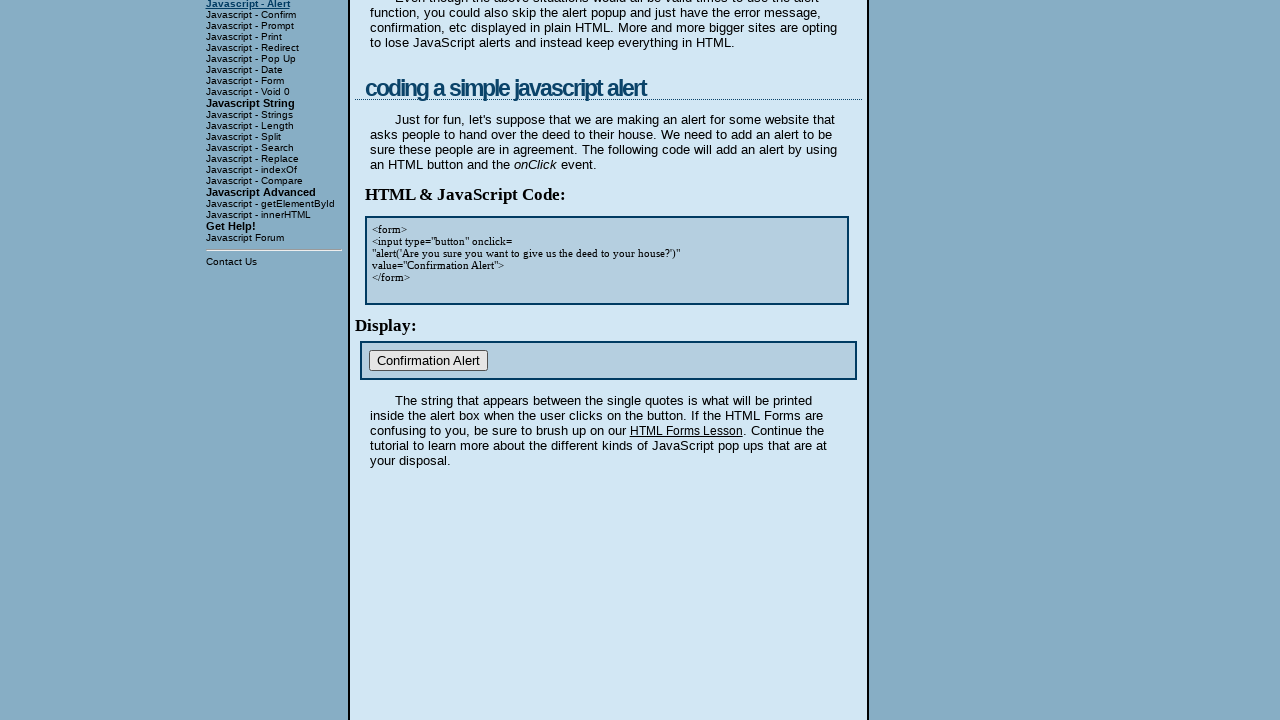

Set up dialog handler to accept alert
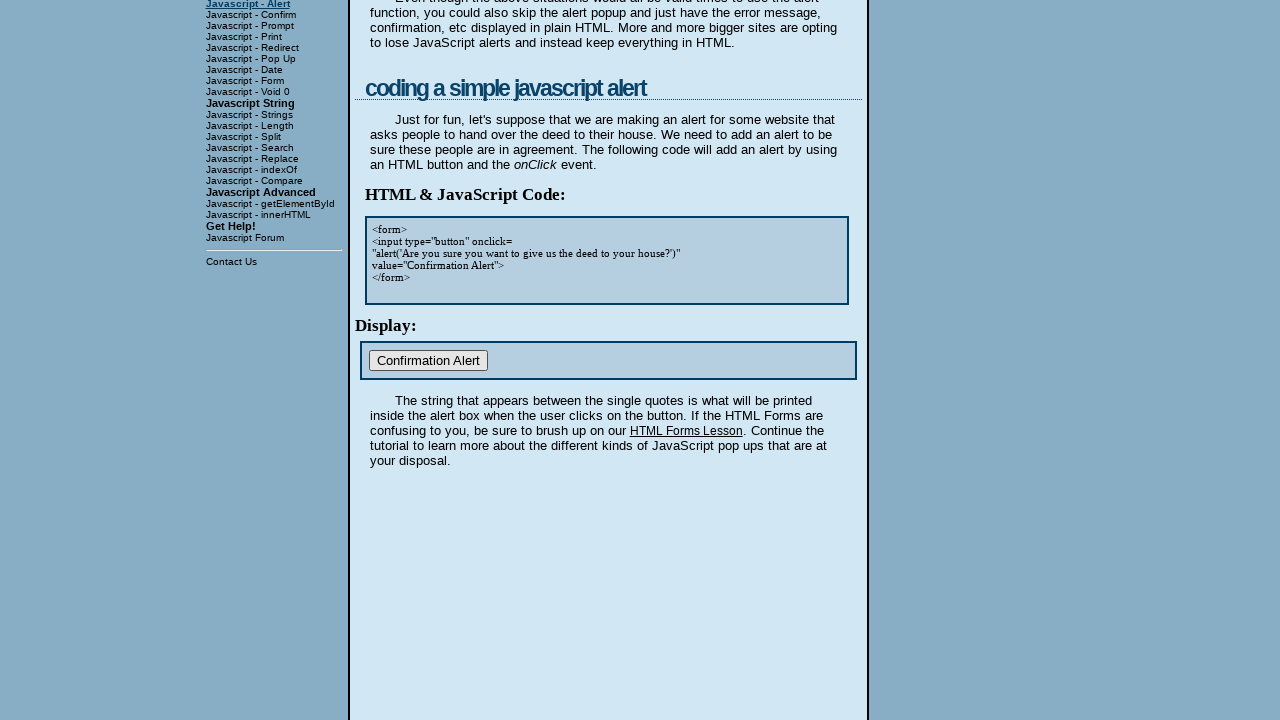

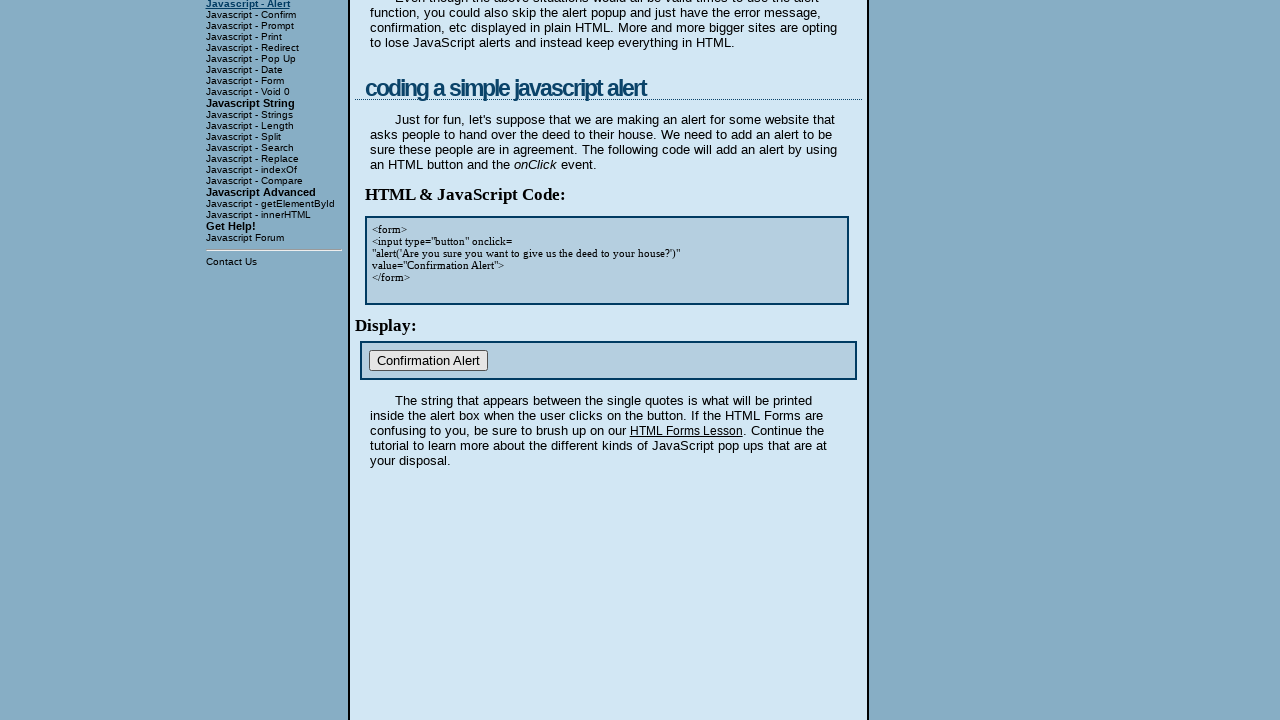